Tests the concatenate function to combine two string values

Starting URL: https://testsheepnz.github.io/BasicCalculator.html

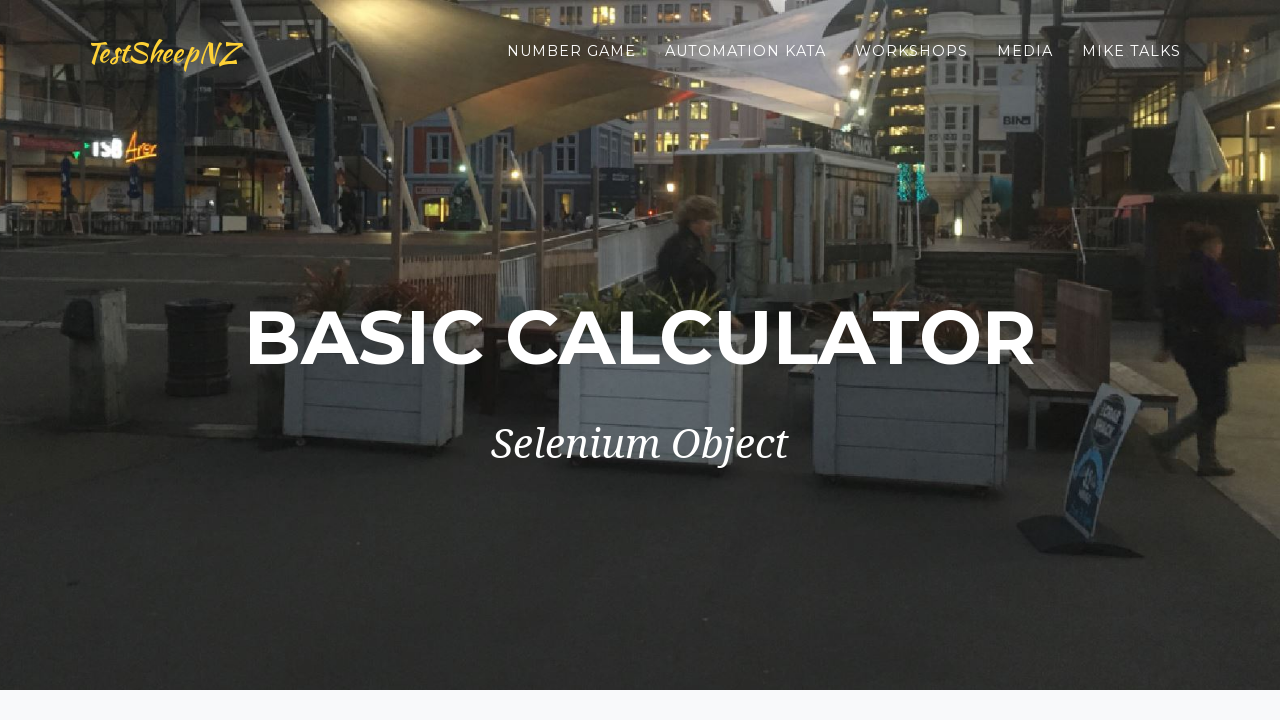

Selected Build 4 from dropdown on #selectBuild
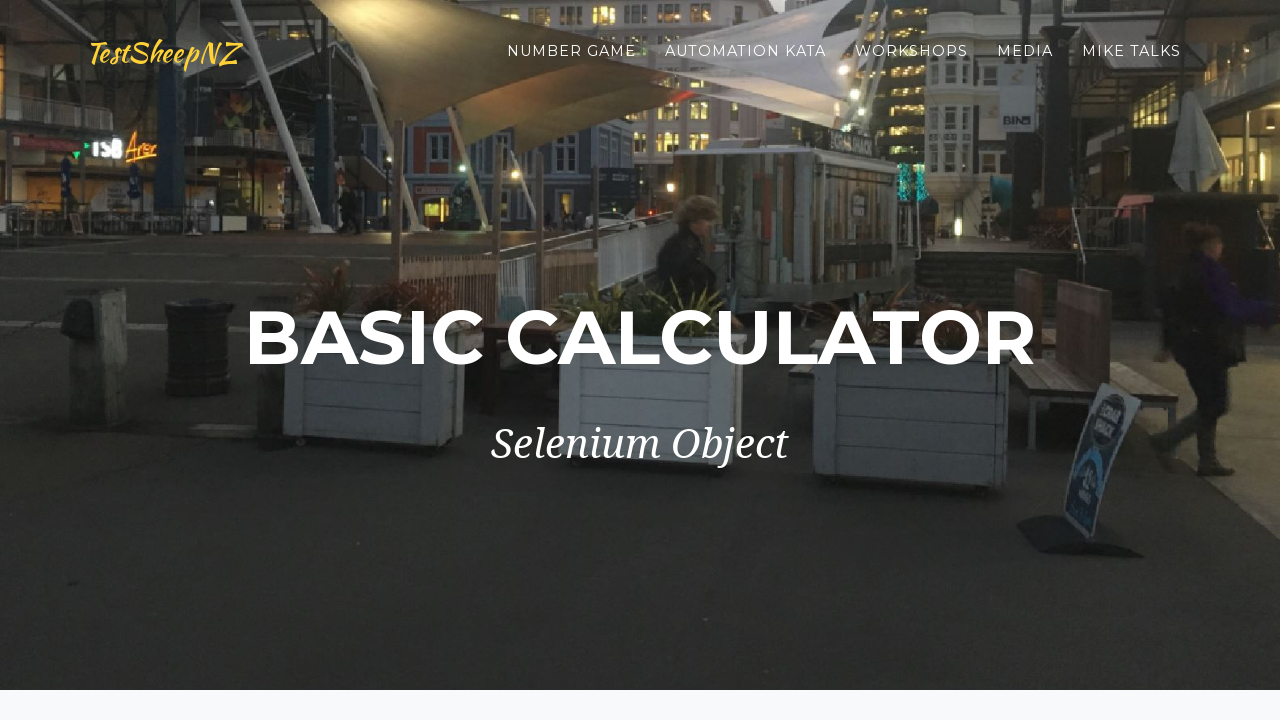

Selected concatenate operation from dropdown on #selectOperationDropdown
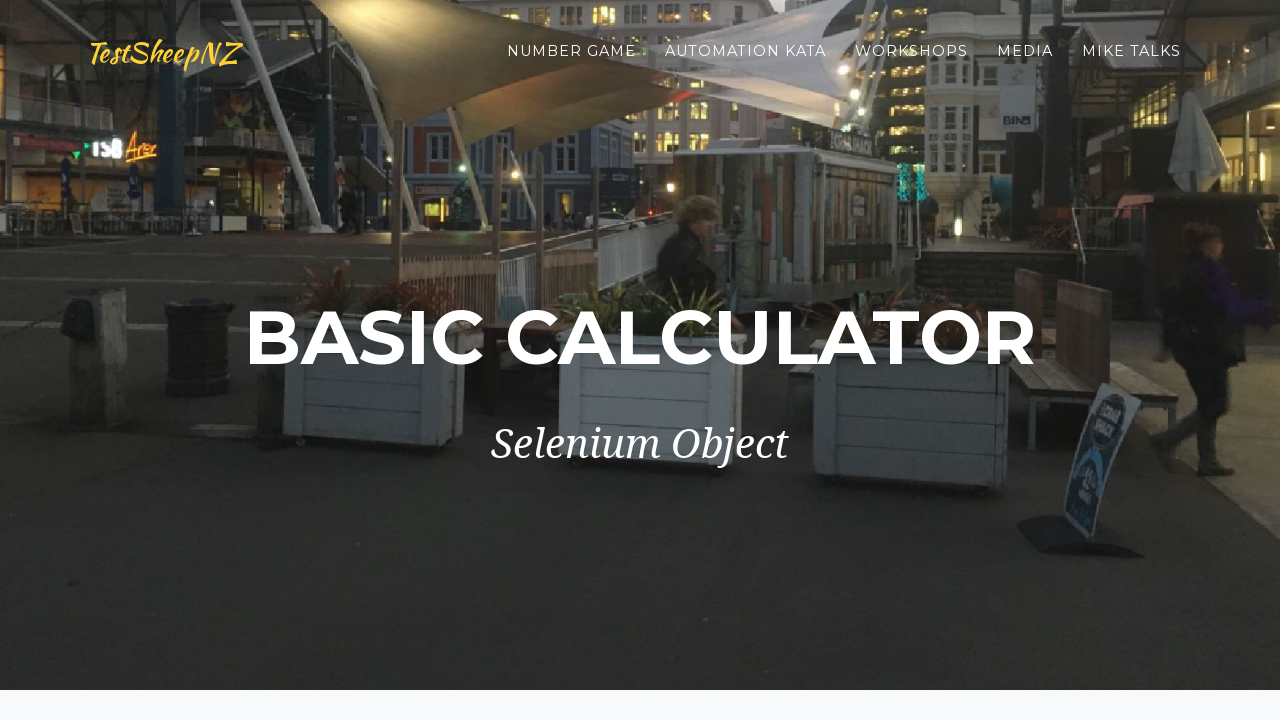

Filled first input field with 'TEST' on input[name='number1']
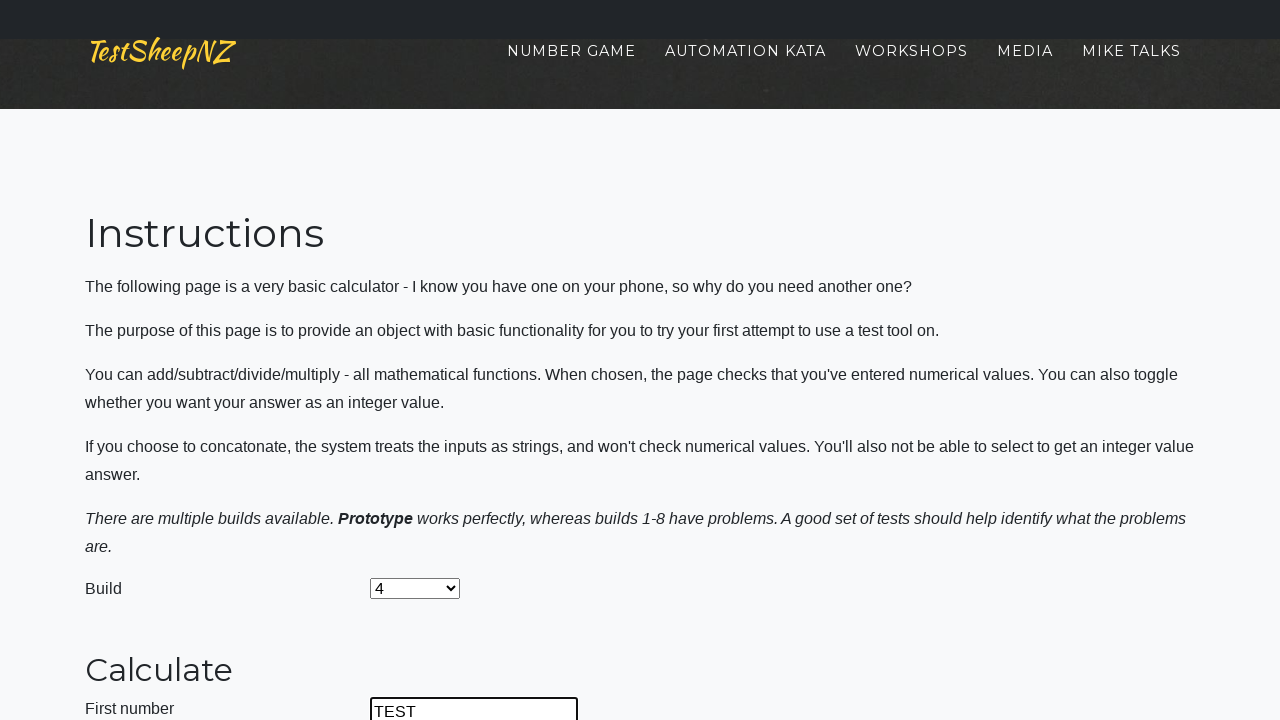

Filled second input field with 'uht56' on input[name='number2']
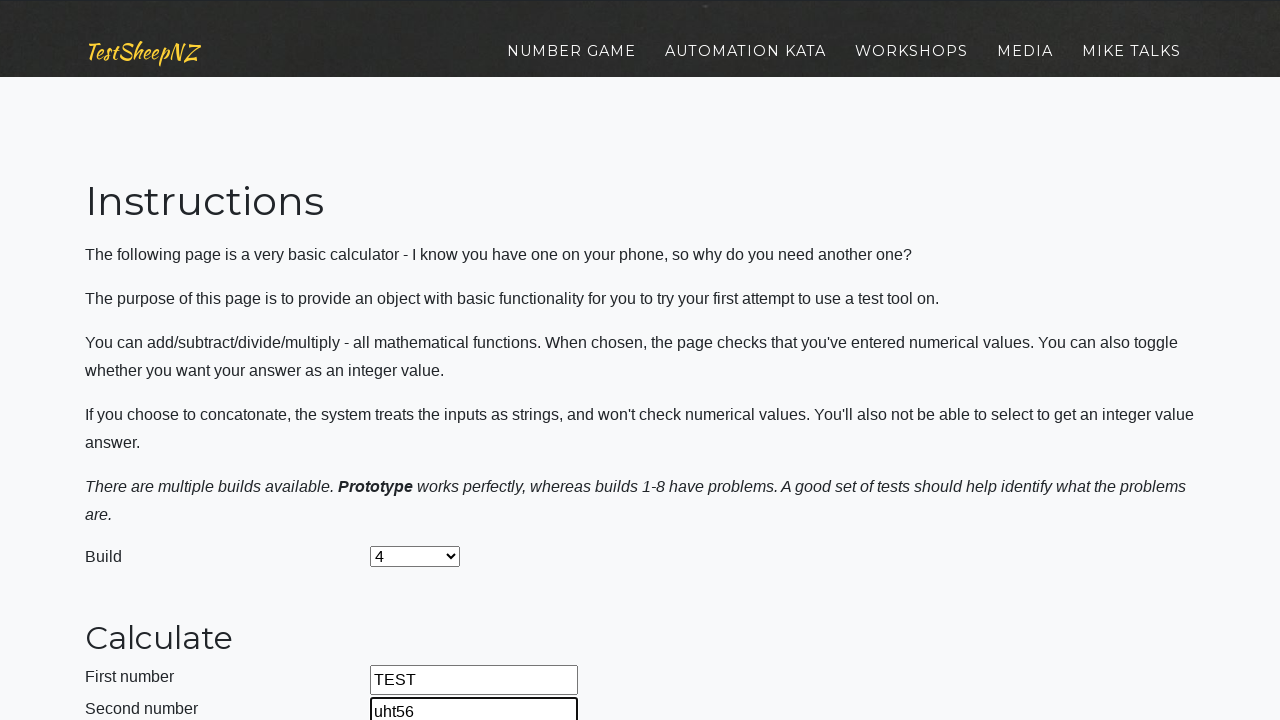

Clicked calculate button at (422, 383) on #calculateButton
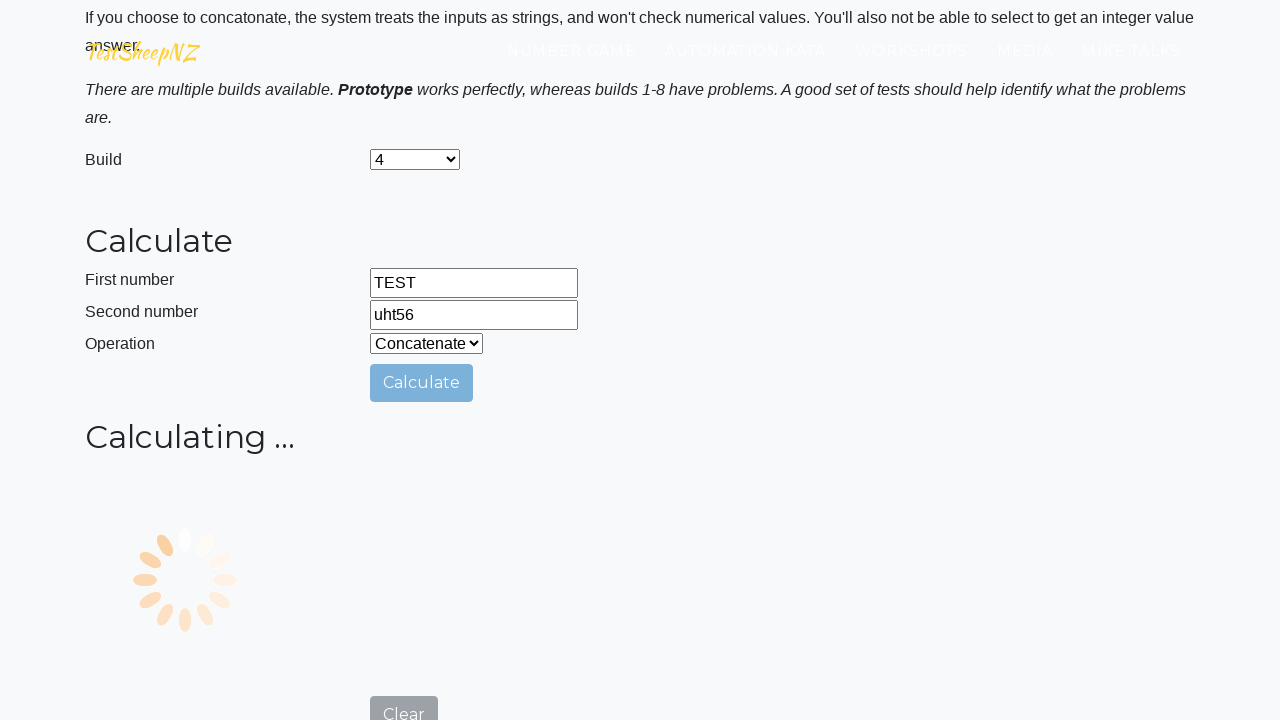

Result field appeared after calculation
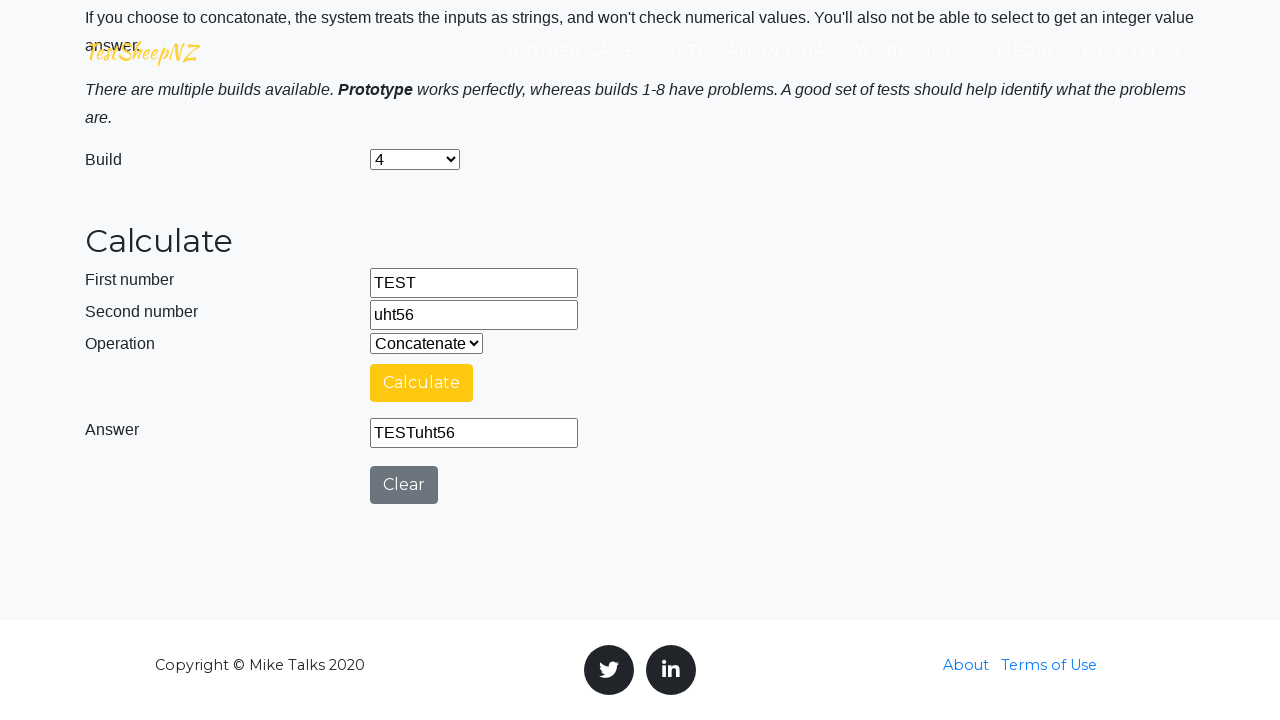

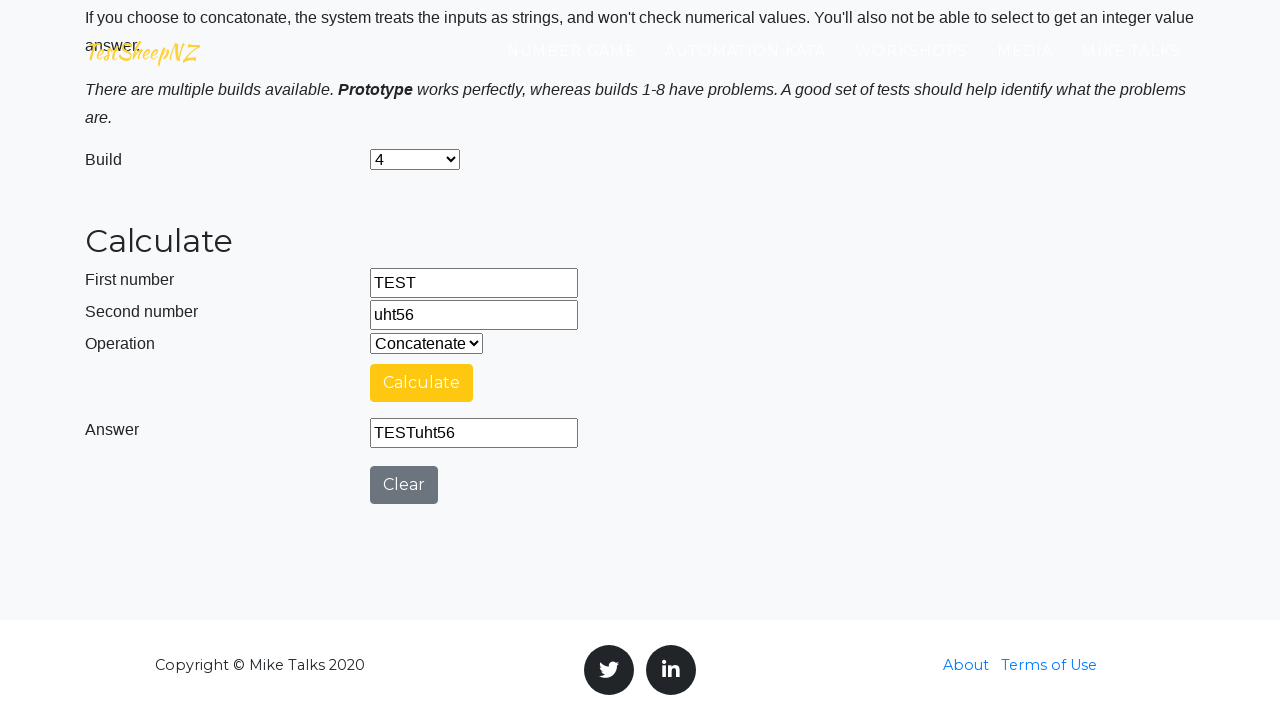